Navigates to a window handles practice page and maximizes the browser window. The original script demonstrates taking screenshots, but the core automation is simply loading the page.

Starting URL: https://www.hyrtutorials.com/p/window-handles-practice.html

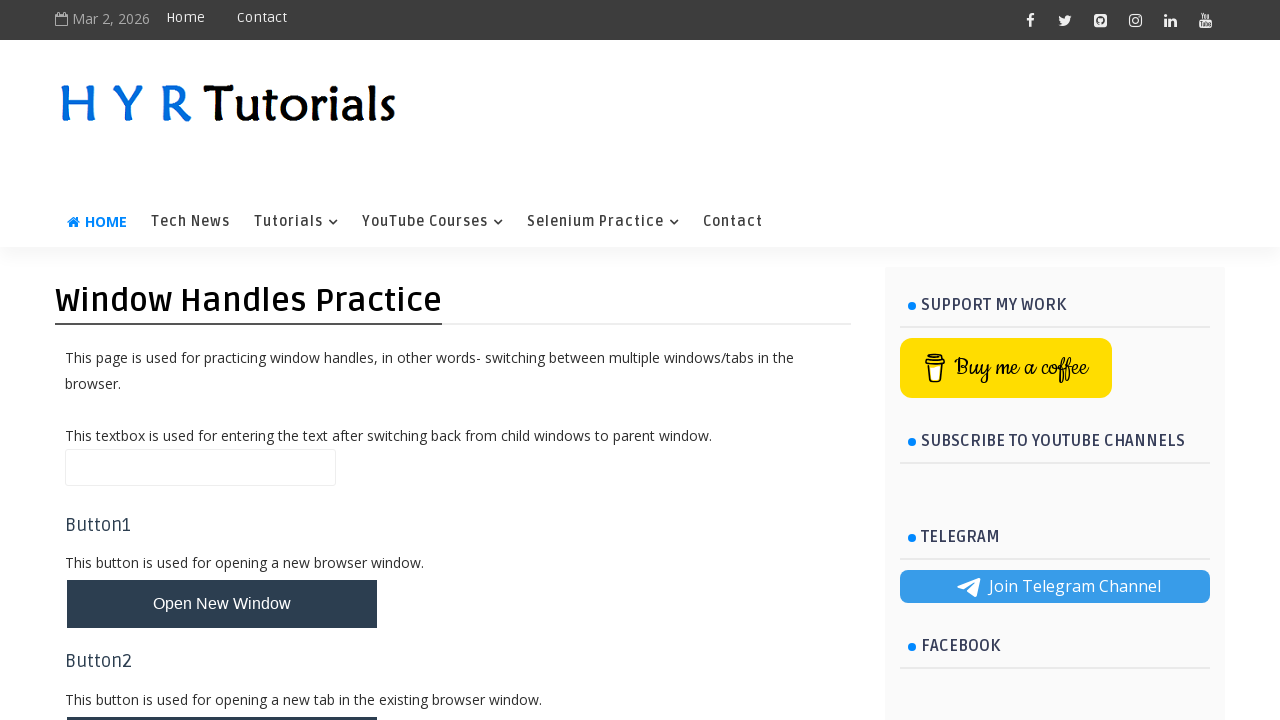

Navigated to window handles practice page
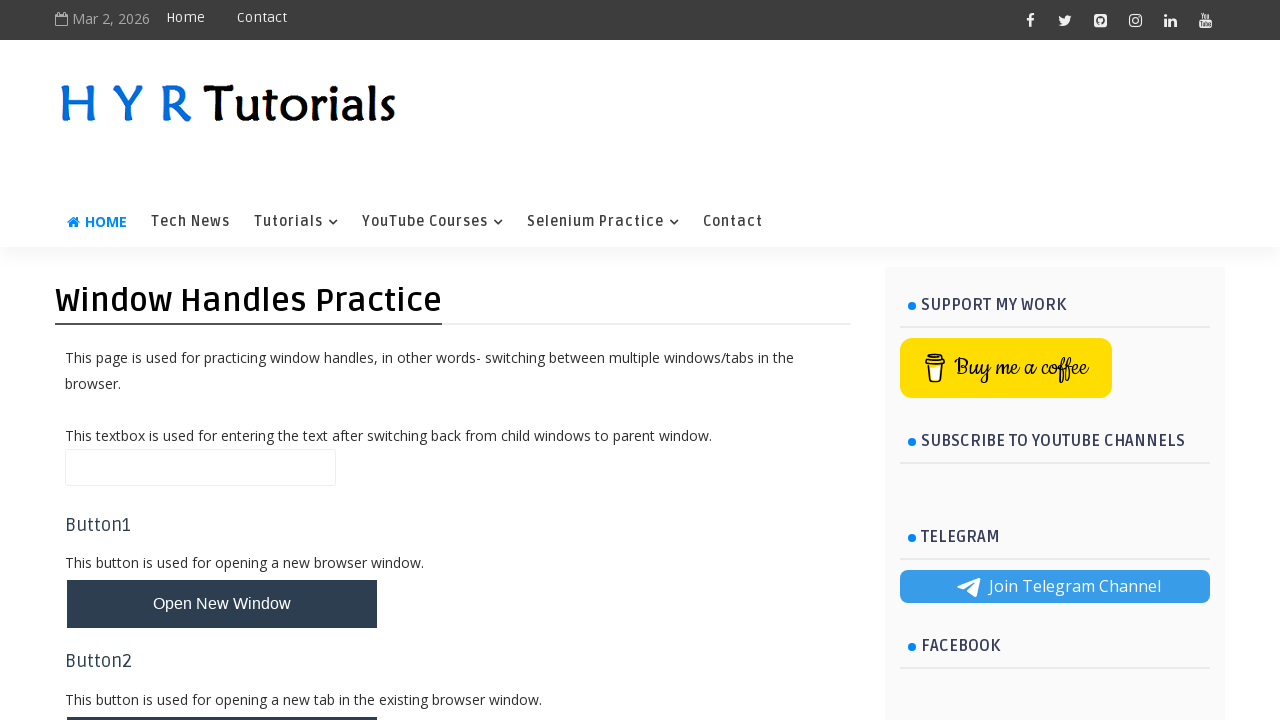

Maximized browser window to 1920x1080
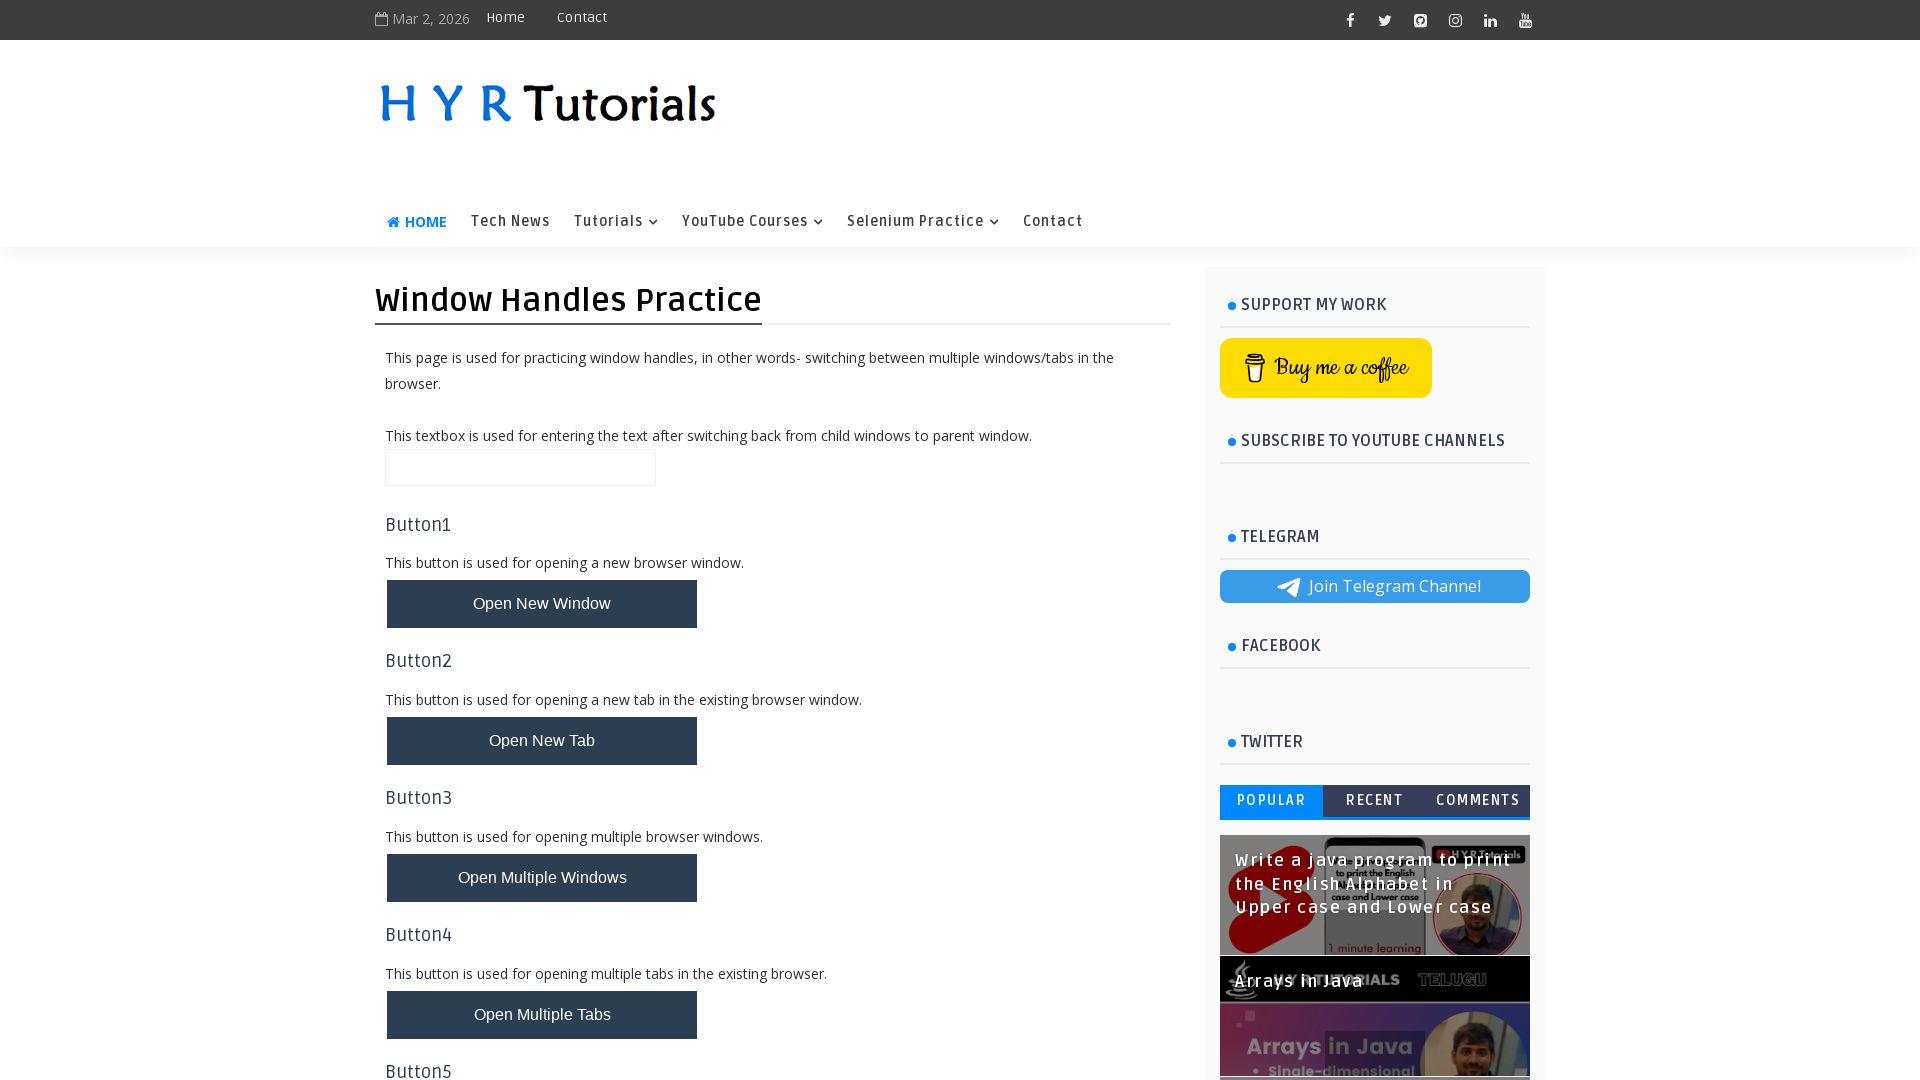

Page fully loaded - DOM content ready
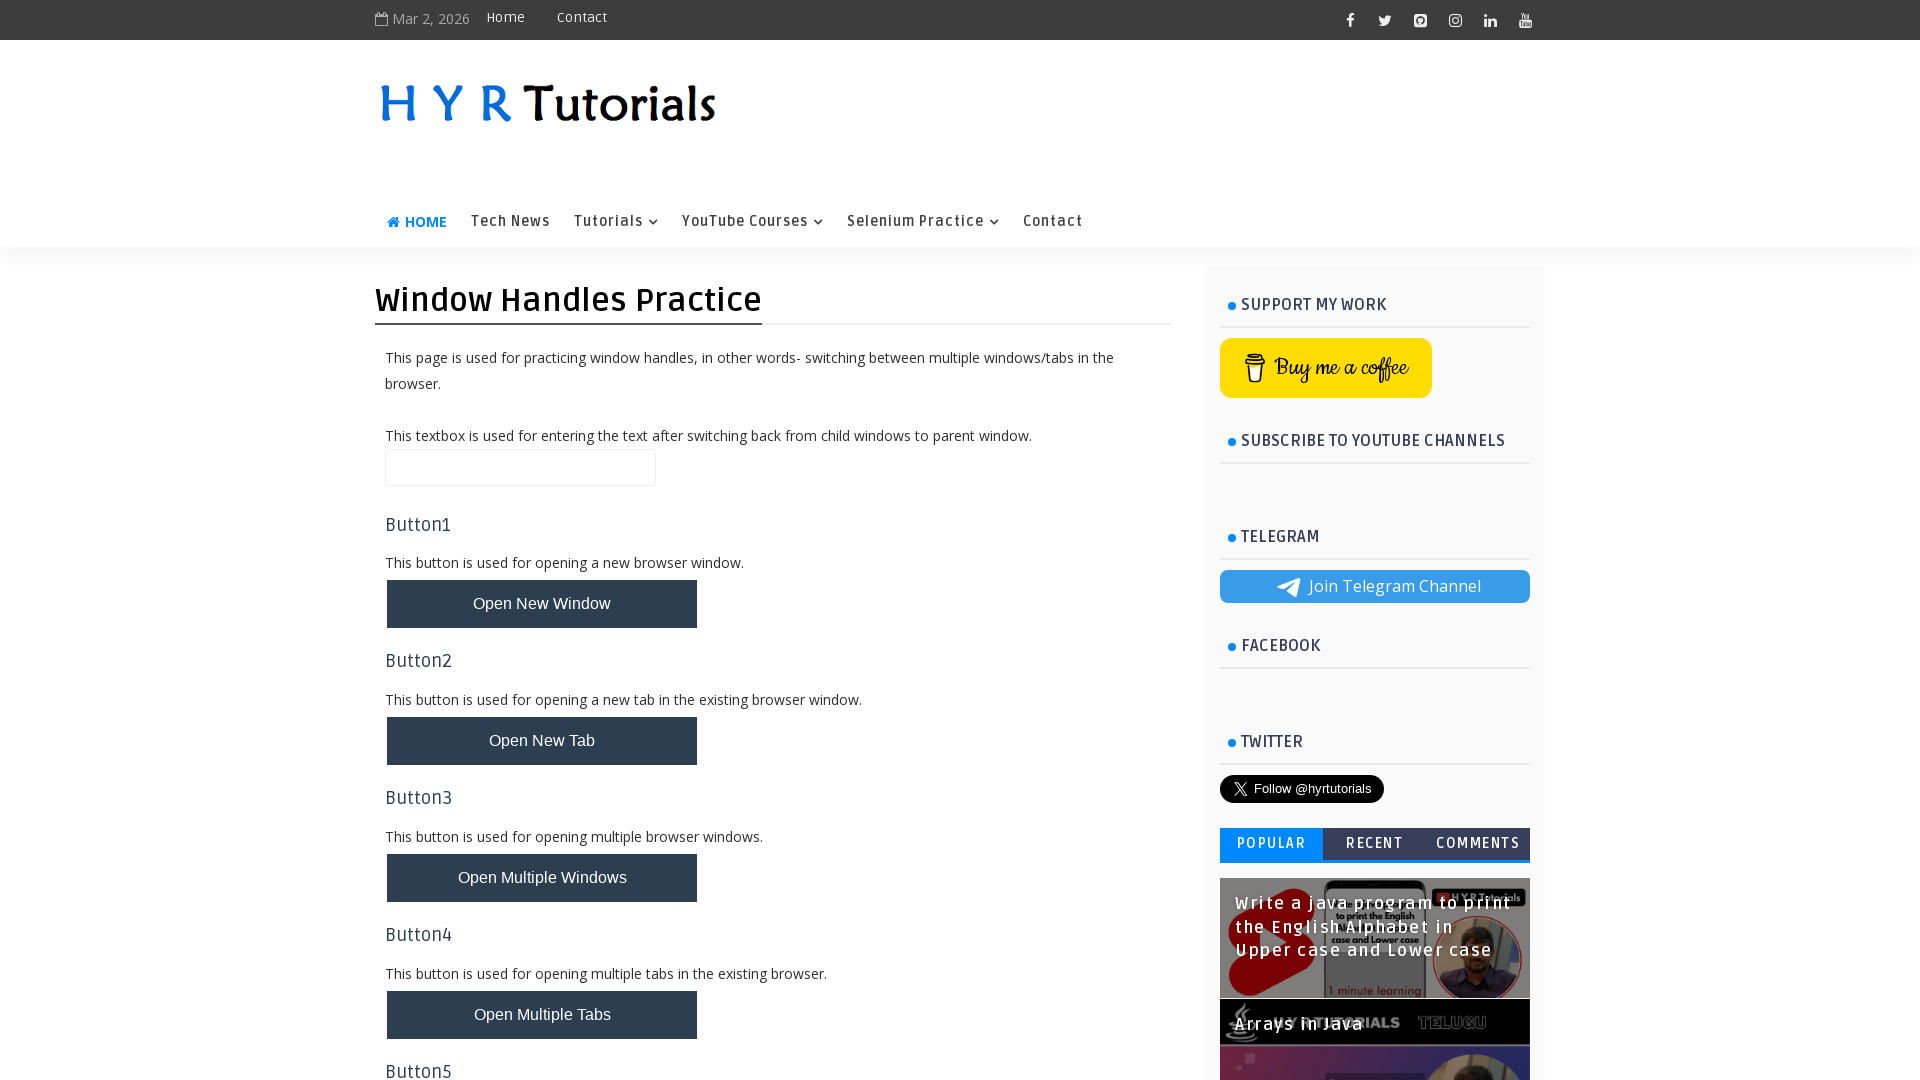

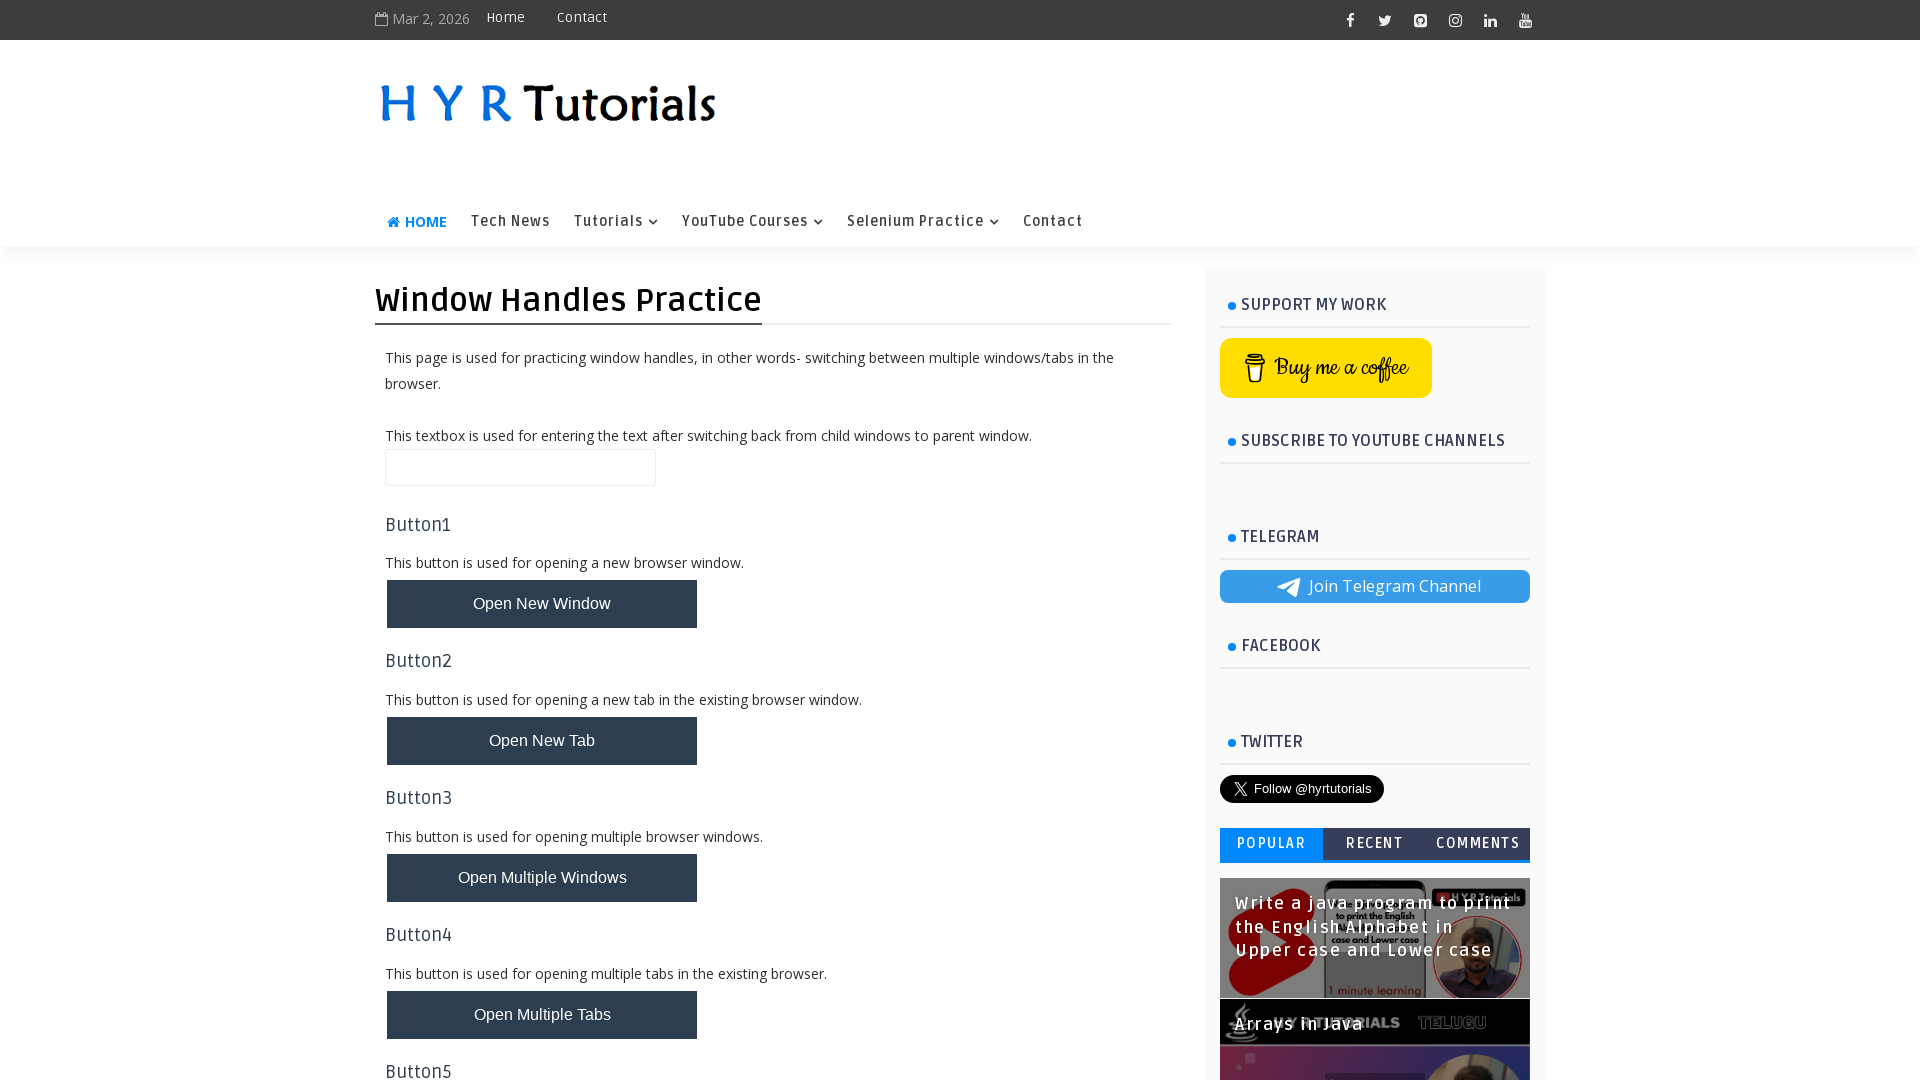